Tests window handling by clicking a link that opens a new window, switching to the new window, then closing it and switching back to original window

Starting URL: http://www.testdiary.com/training/selenium/selenium-test-page/

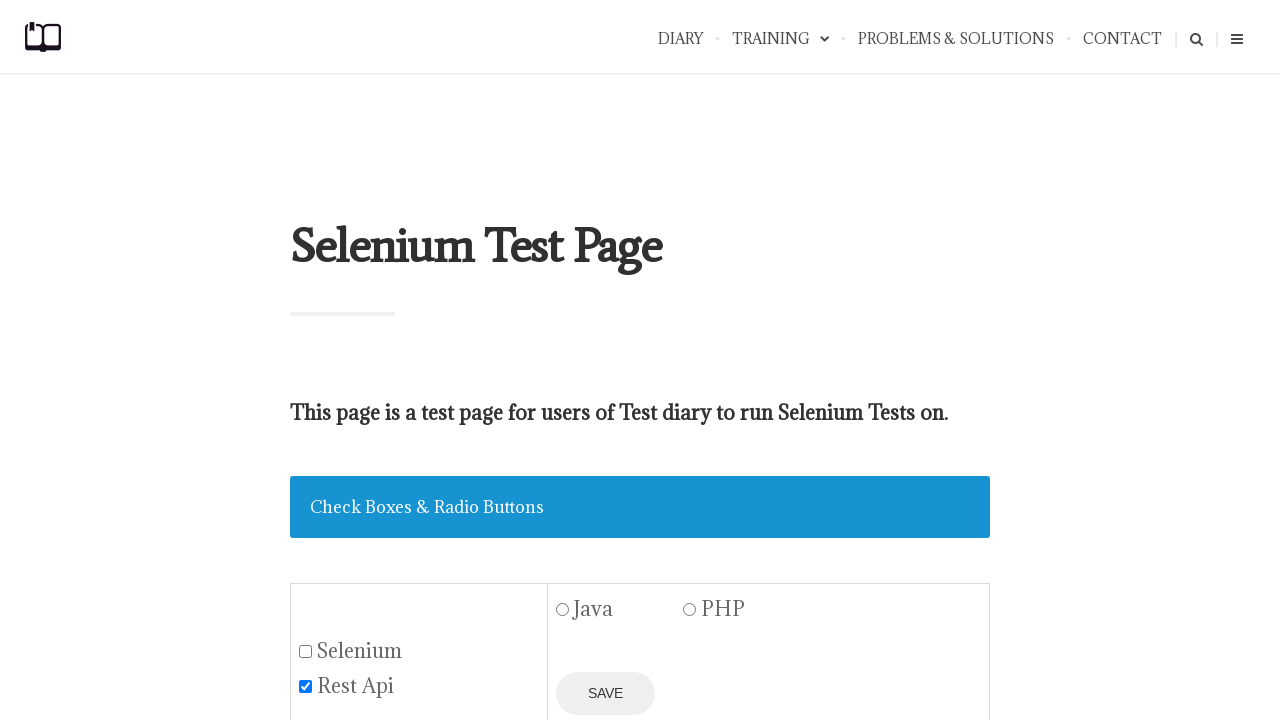

Waited for 'Open page in a new window' link to be visible
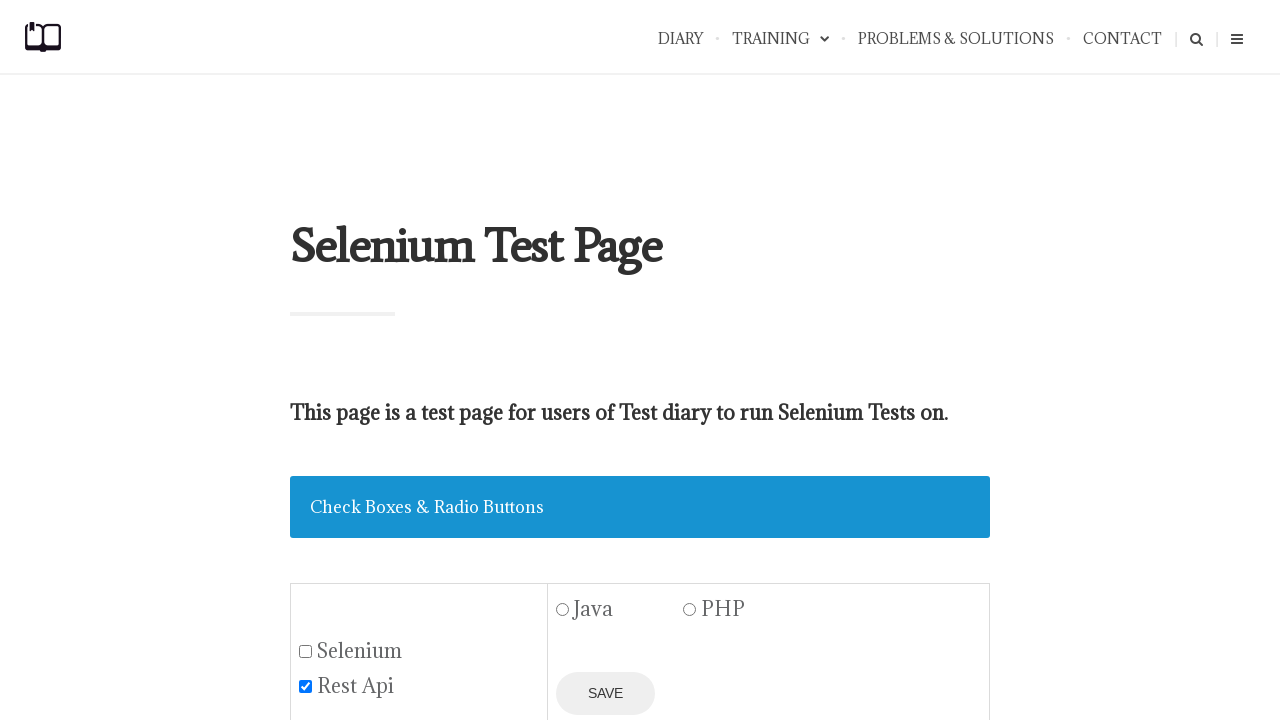

Scrolled 'Open page in a new window' link into view
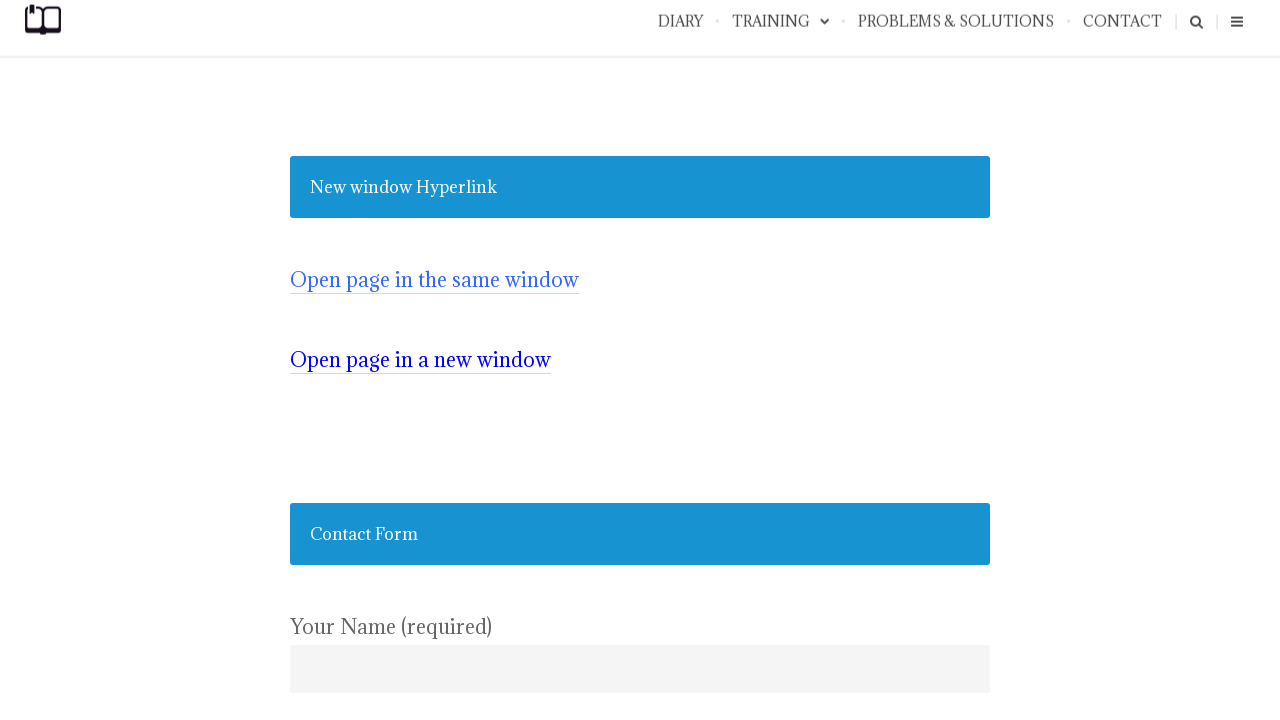

Clicked link to open new window at (420, 360) on a:has-text('Open page in a new window')
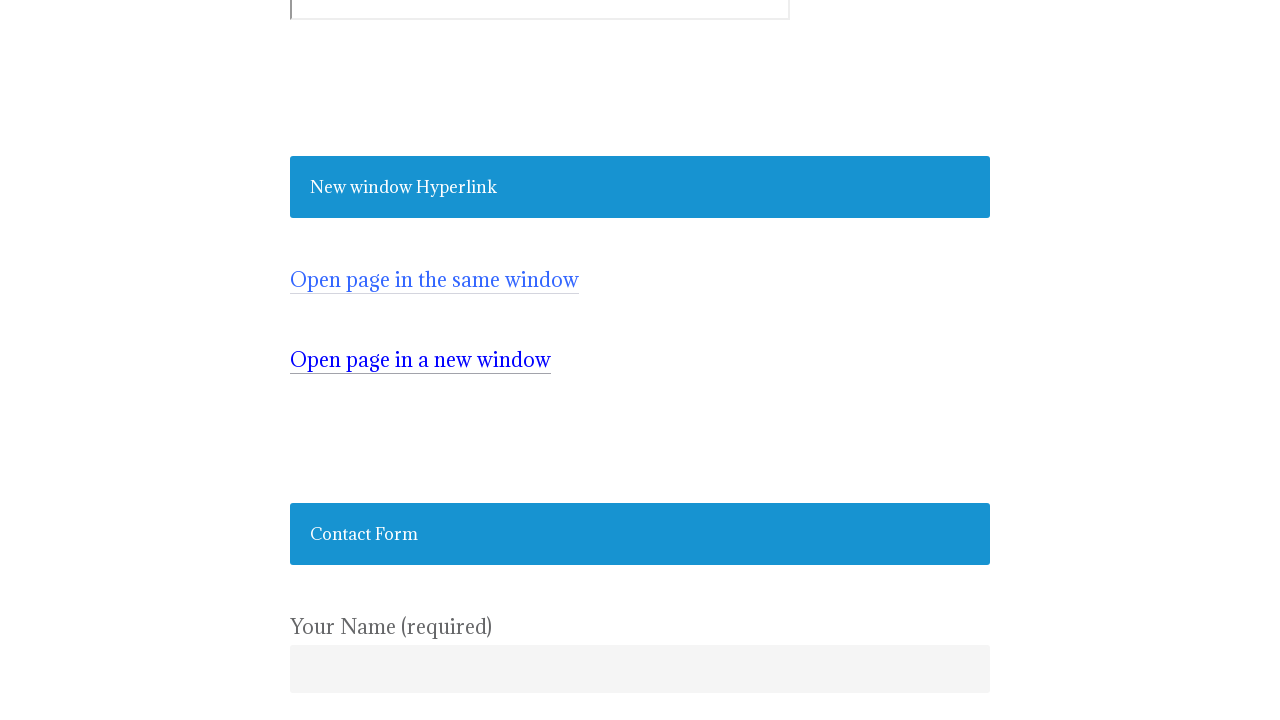

New window/page opened and captured
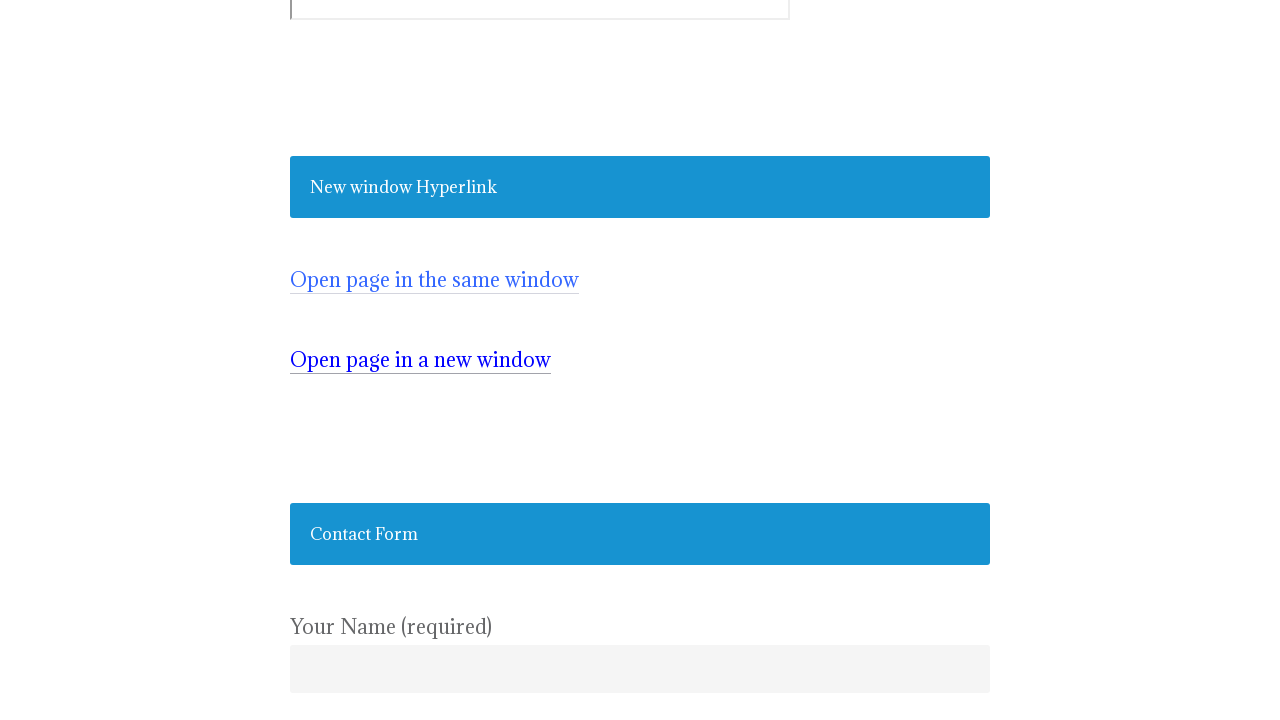

New page loaded and test page link element was found
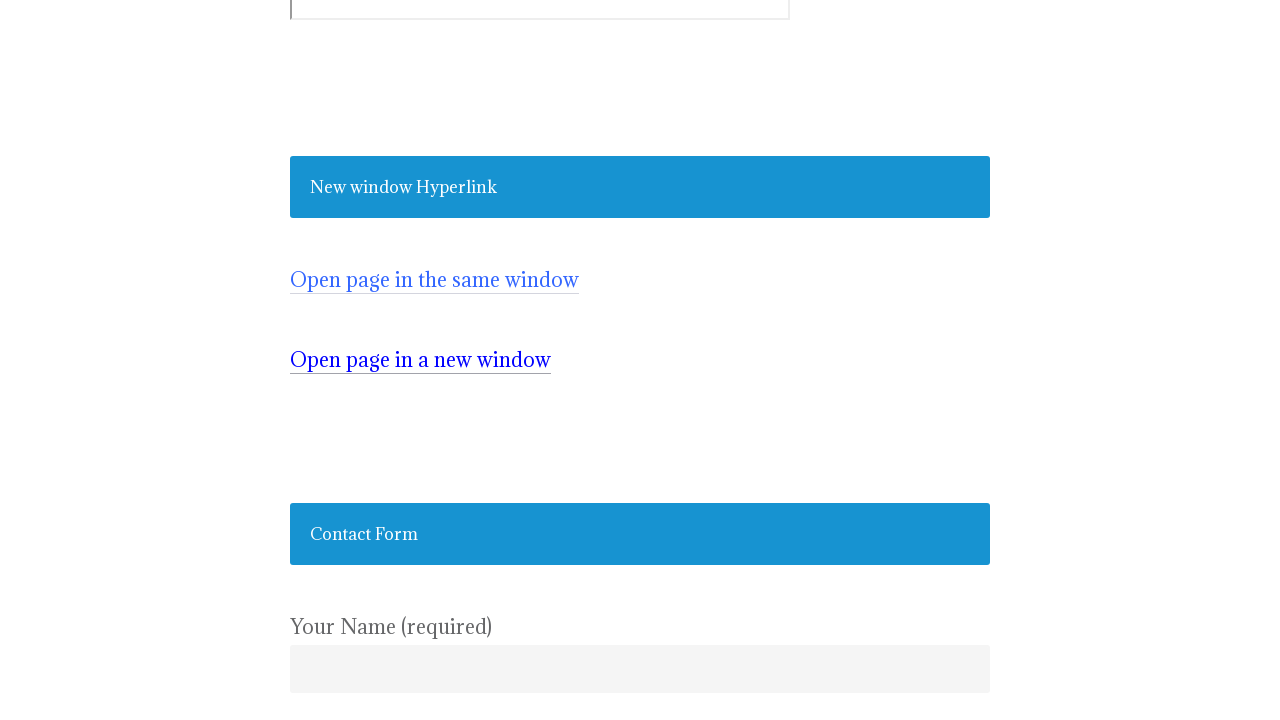

Closed new window and switched back to original window
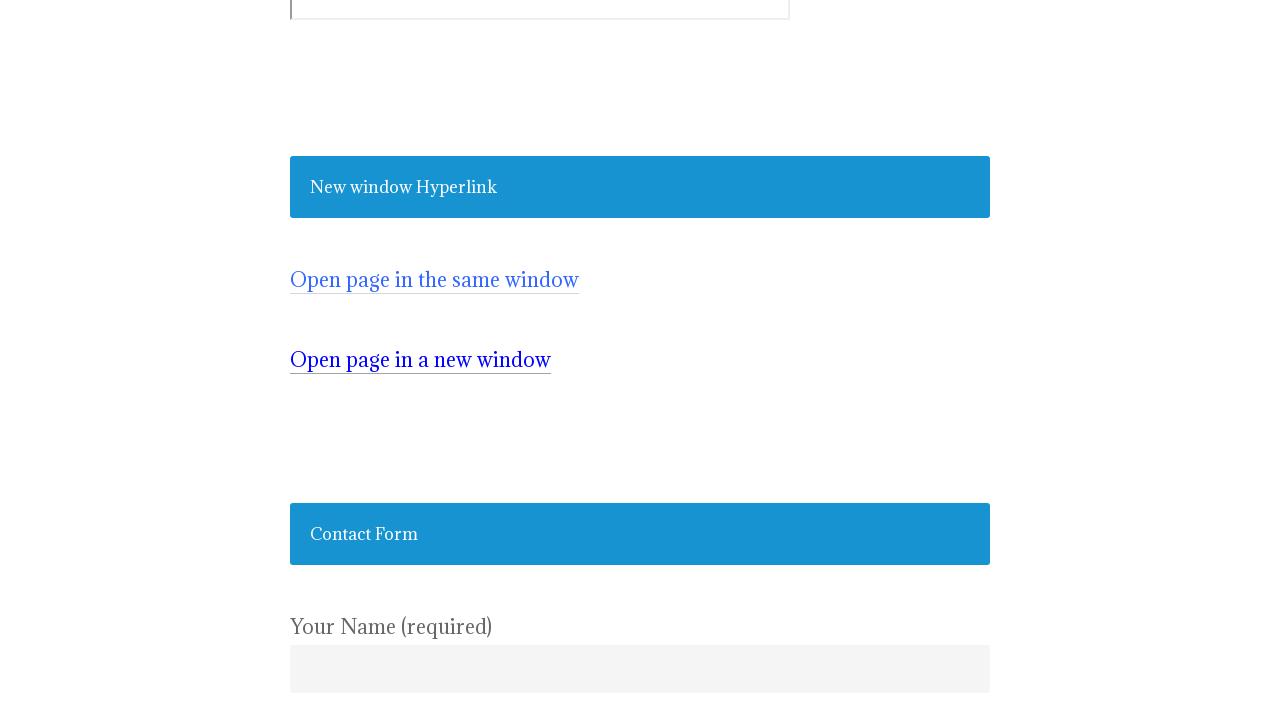

Verified 'Open page in a new window' link is still visible on original page
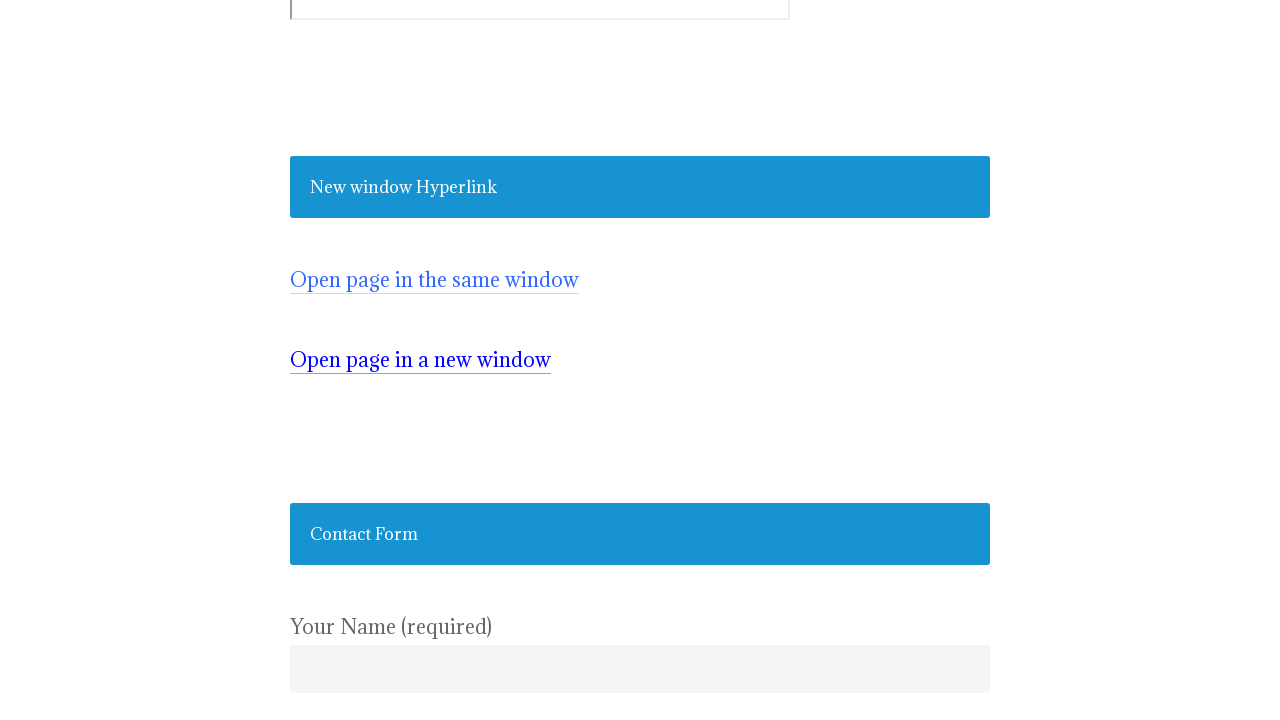

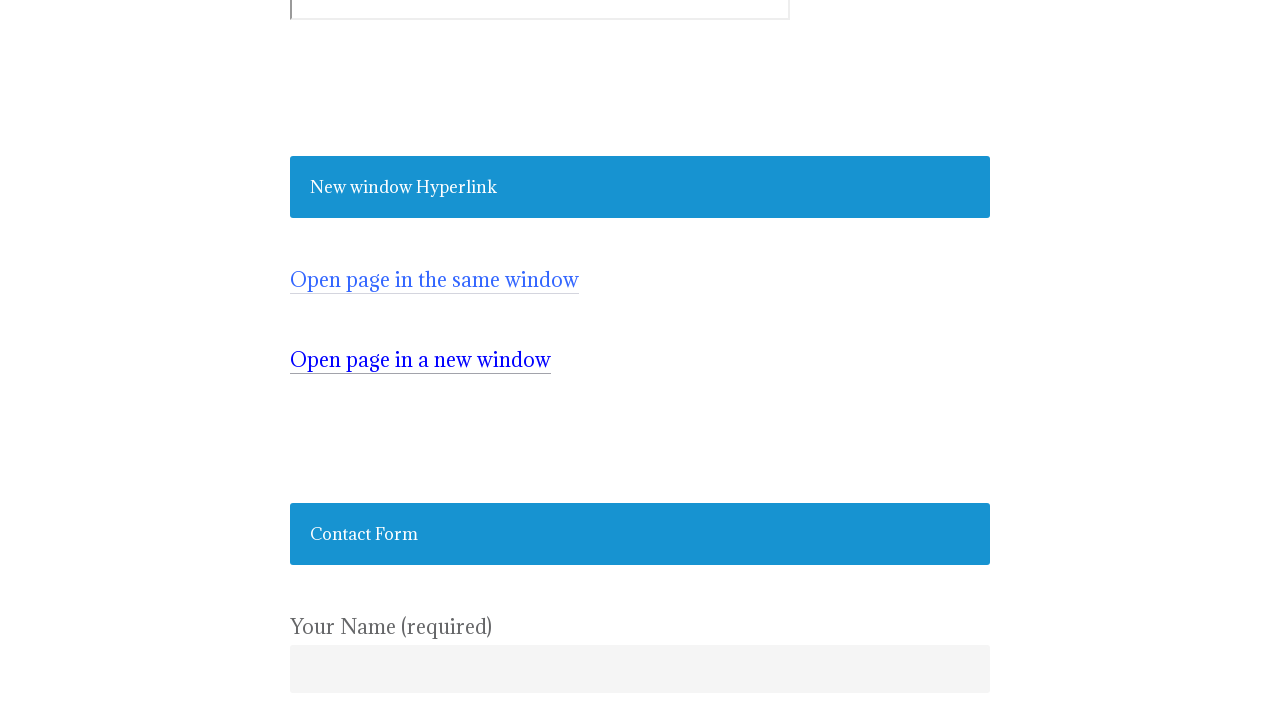